Tests sorting the "Due" column in descending order by clicking the column header twice and verifying the values are reverse sorted.

Starting URL: http://the-internet.herokuapp.com/tables

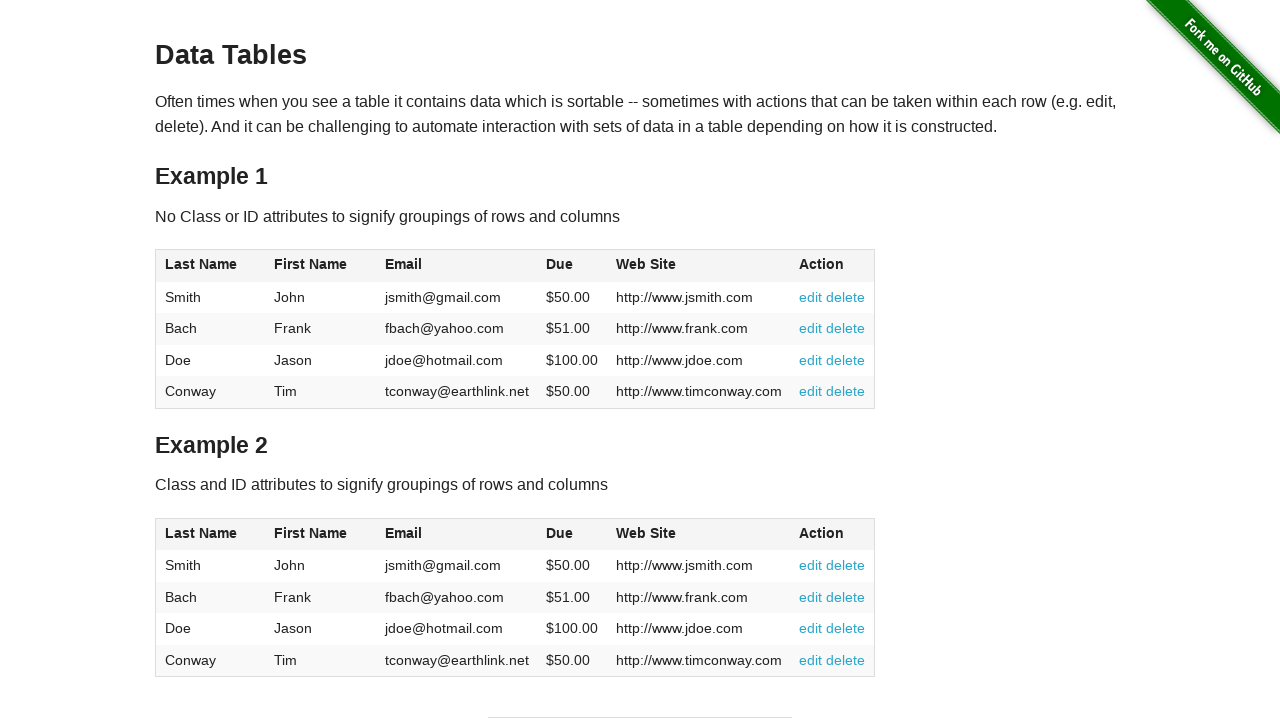

Clicked the Due column header (4th column) to sort at (572, 266) on #table1 thead tr th:nth-of-type(4)
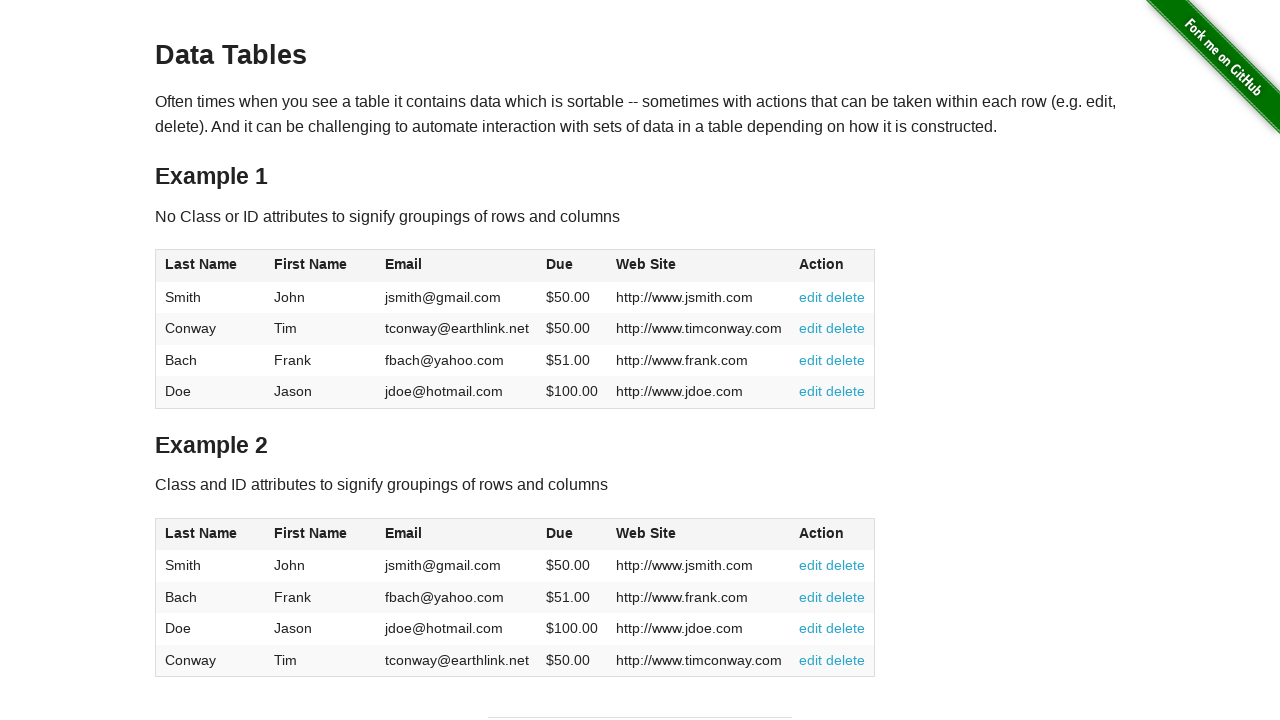

Clicked the Due column header again to sort in descending order at (572, 266) on #table1 thead tr th:nth-of-type(4)
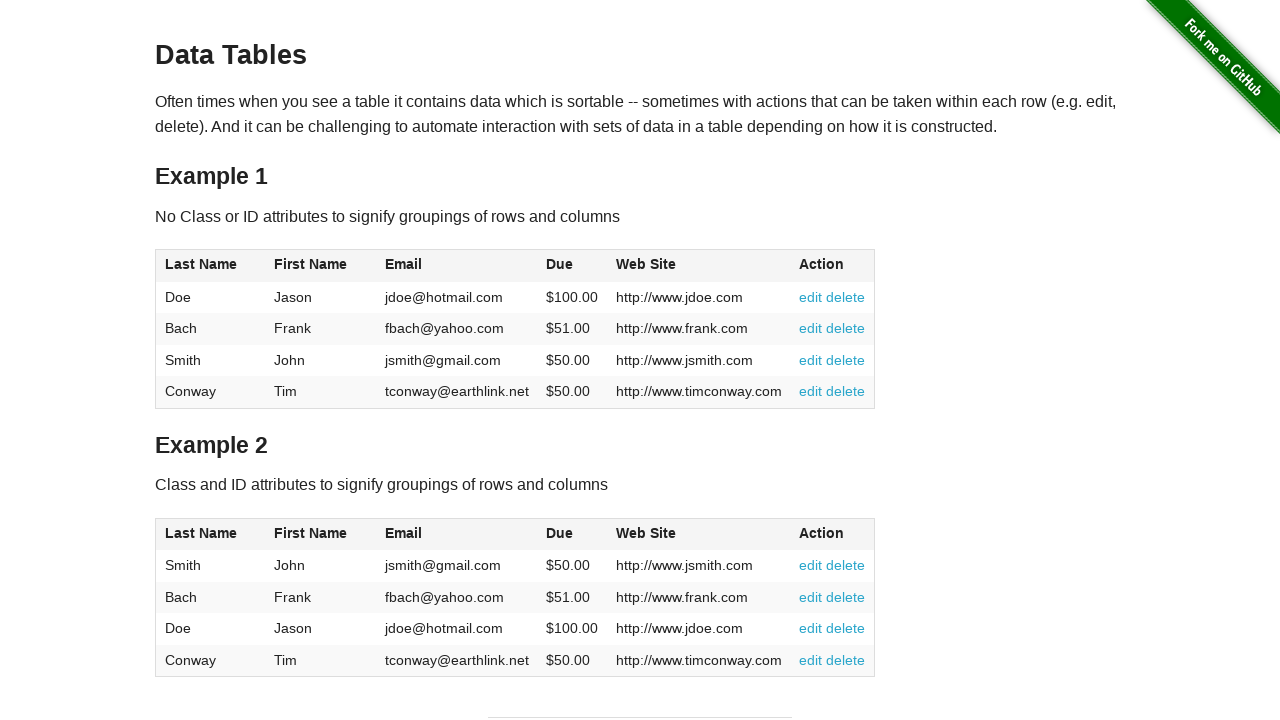

Table body with Due column values loaded
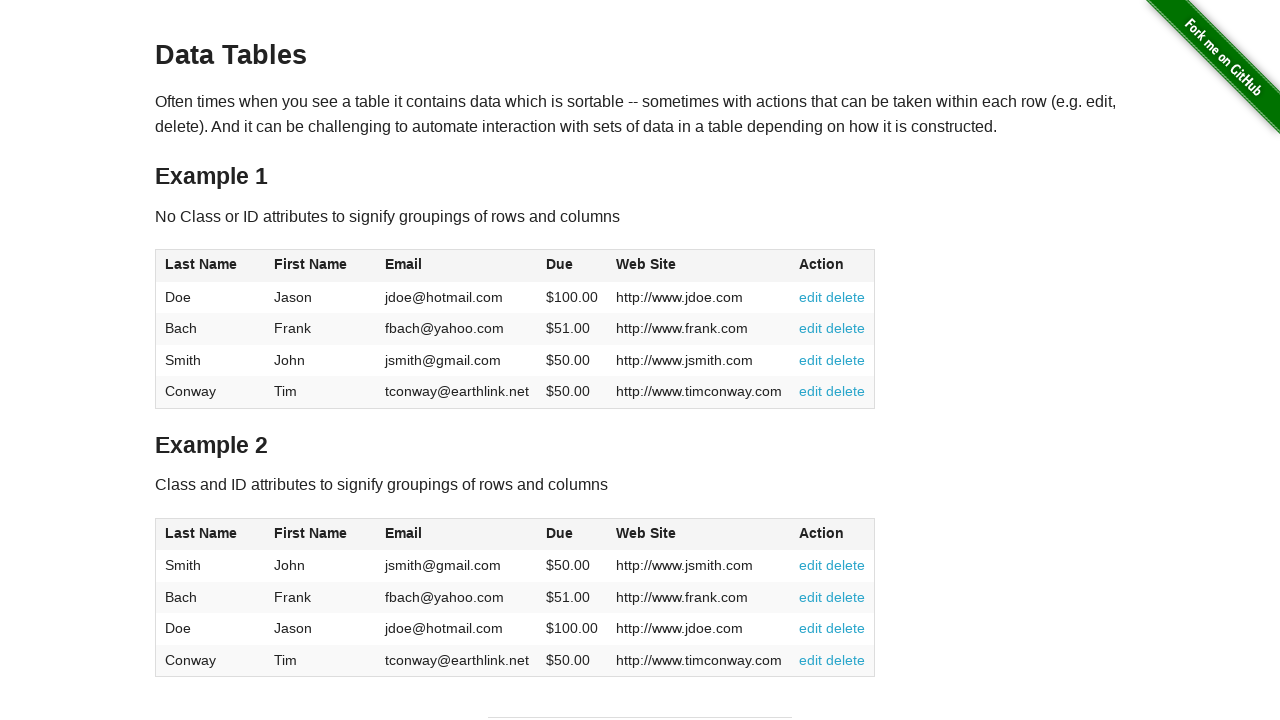

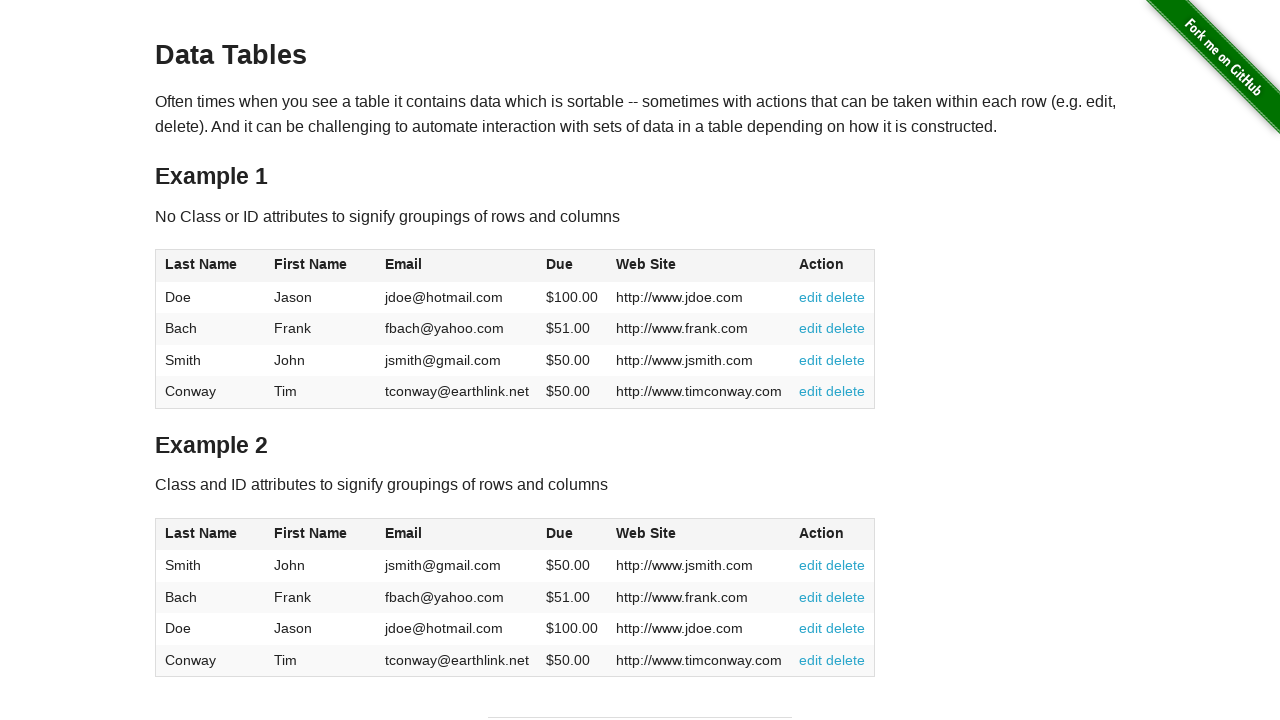